Tests JavaScript prompt dialog by clicking a button and entering text in the prompt, then verifying the entered text appears on the page

Starting URL: https://www.lambdatest.com/selenium-playground/javascript-alert-box-demo

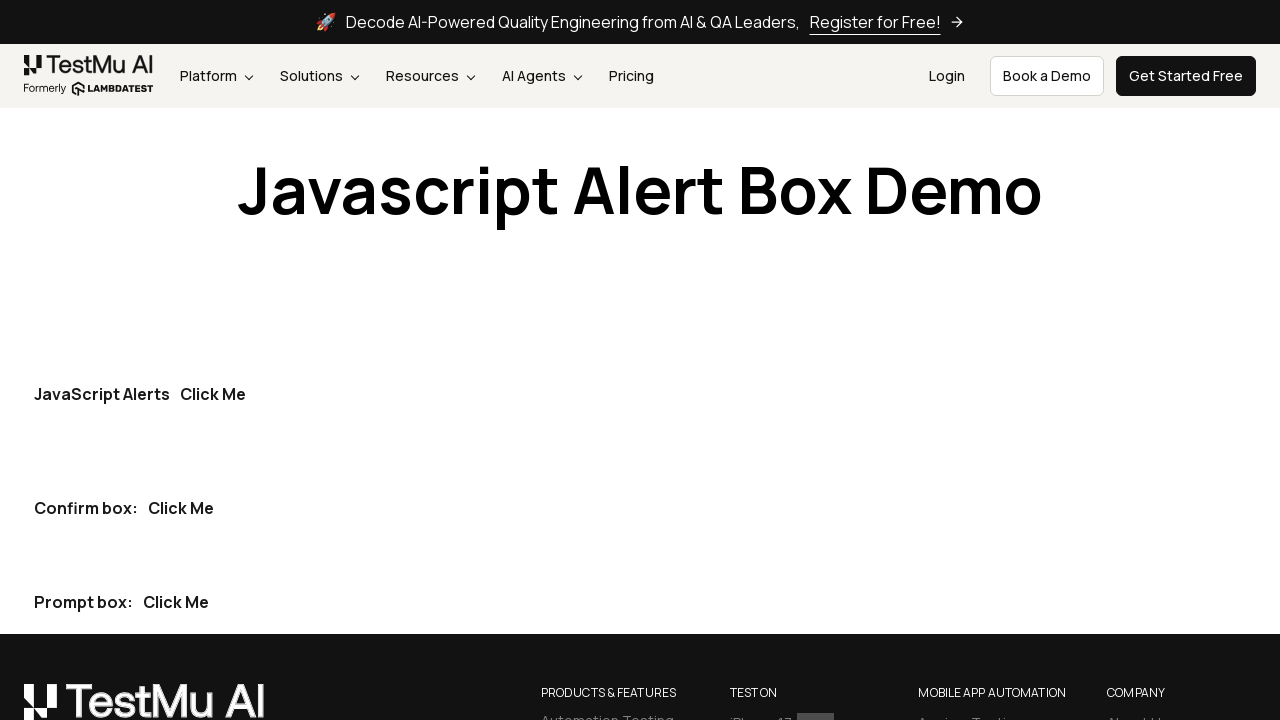

Set up dialog handler to accept prompt with text 'Soham Reyaansh'
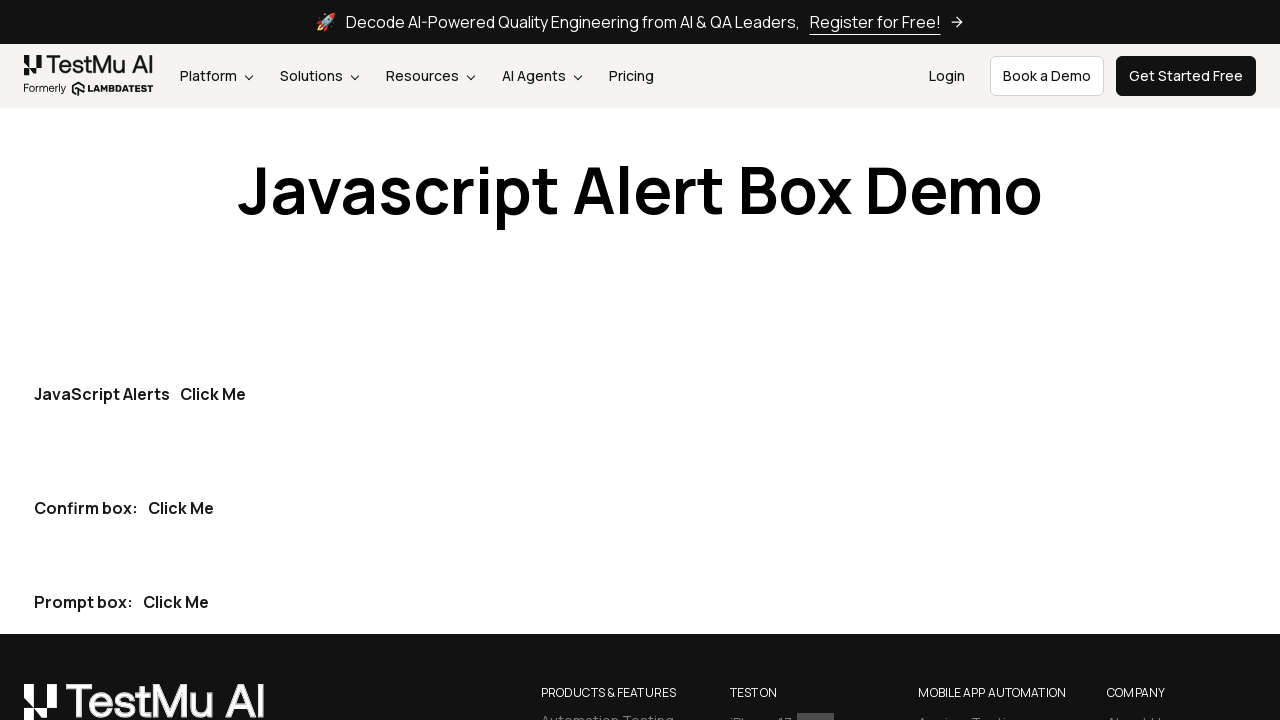

Clicked the third 'Click Me' button to trigger prompt dialog at (176, 602) on button:has-text('Click Me') >> nth=2
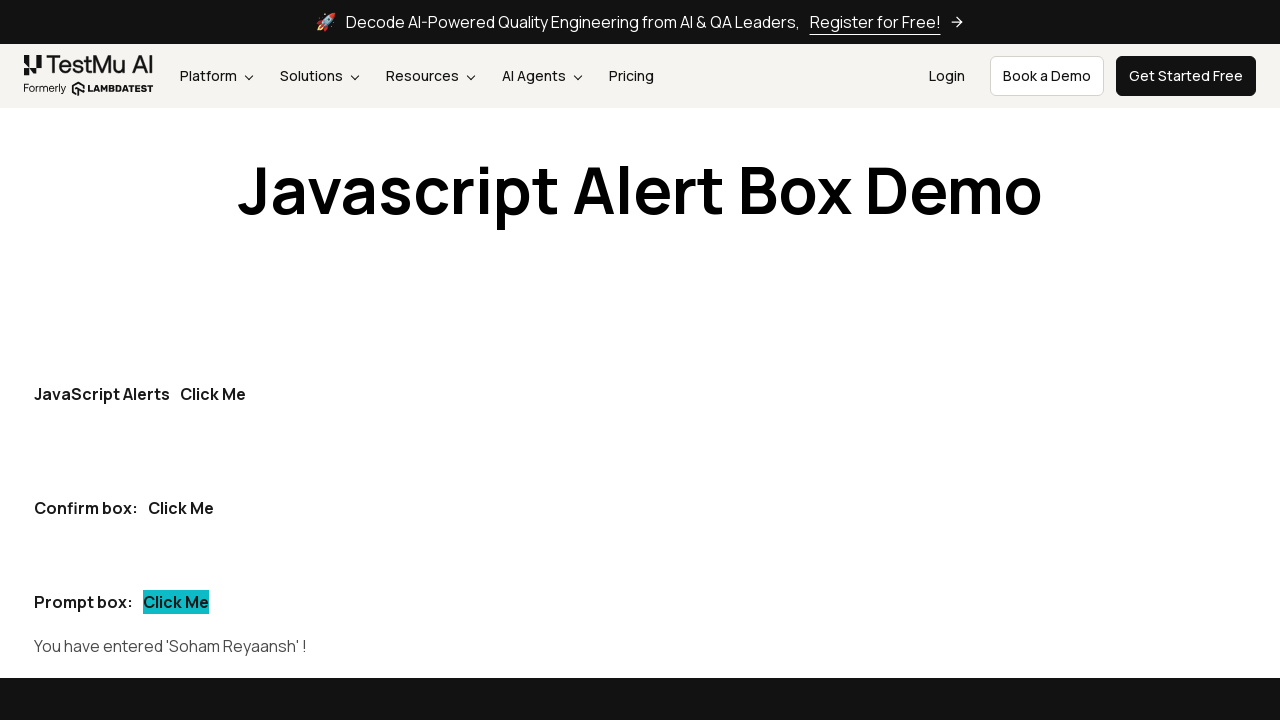

Verified that 'Reyaansh' appears in the prompt result
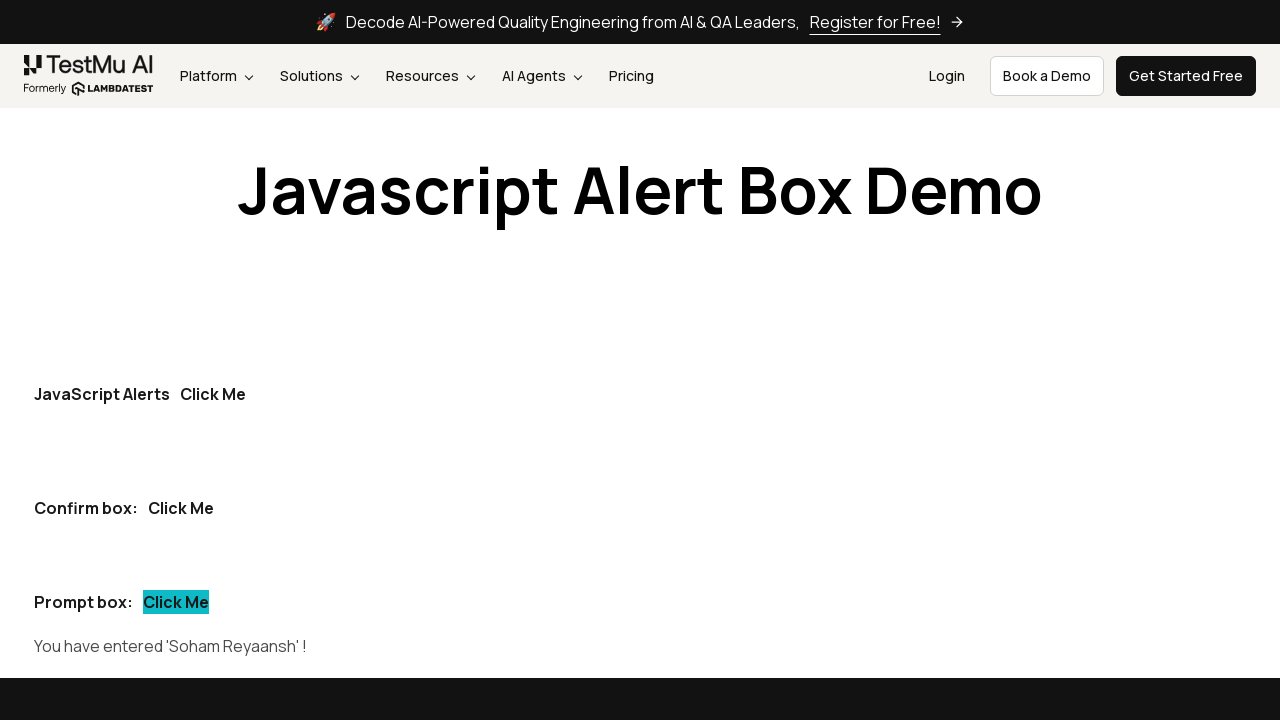

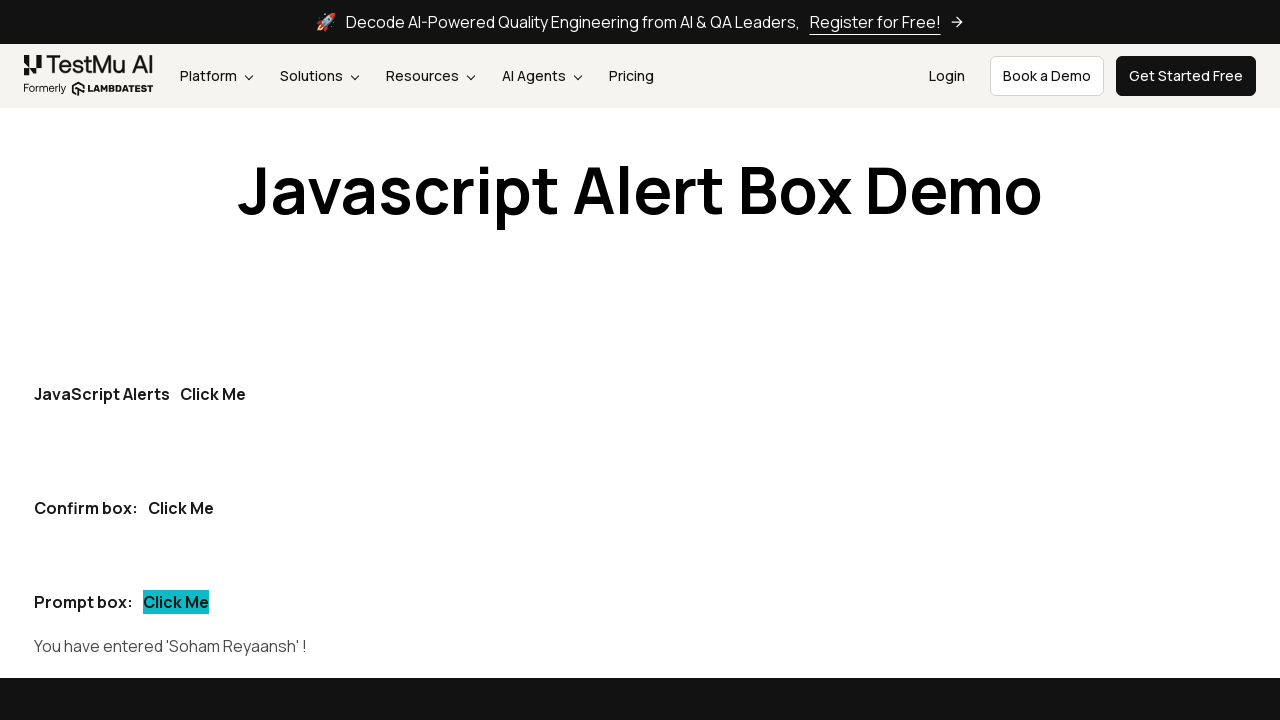